Navigates to a Mars NASA news page, waits for content to load, then navigates to a JPL Space image gallery page and clicks the full image button to view a featured Mars image.

Starting URL: https://data-class-mars.s3.amazonaws.com/Mars/index.html

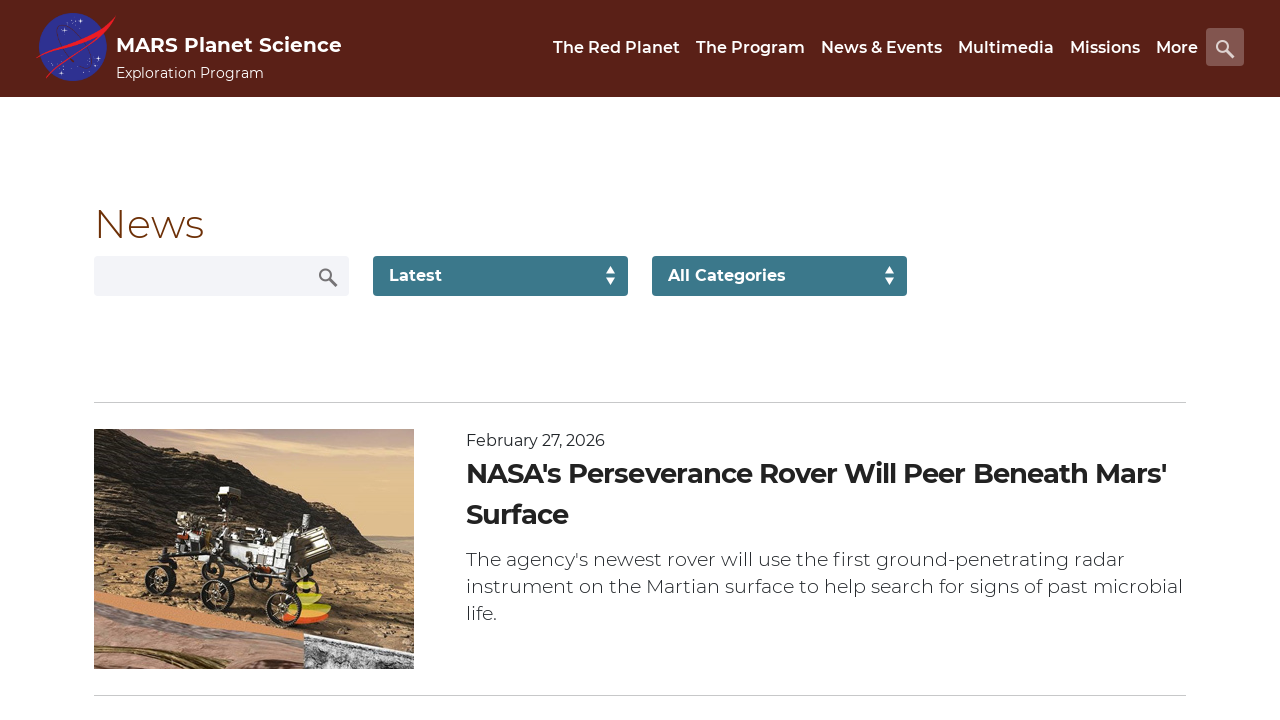

Waited for Mars news list to load on initial page
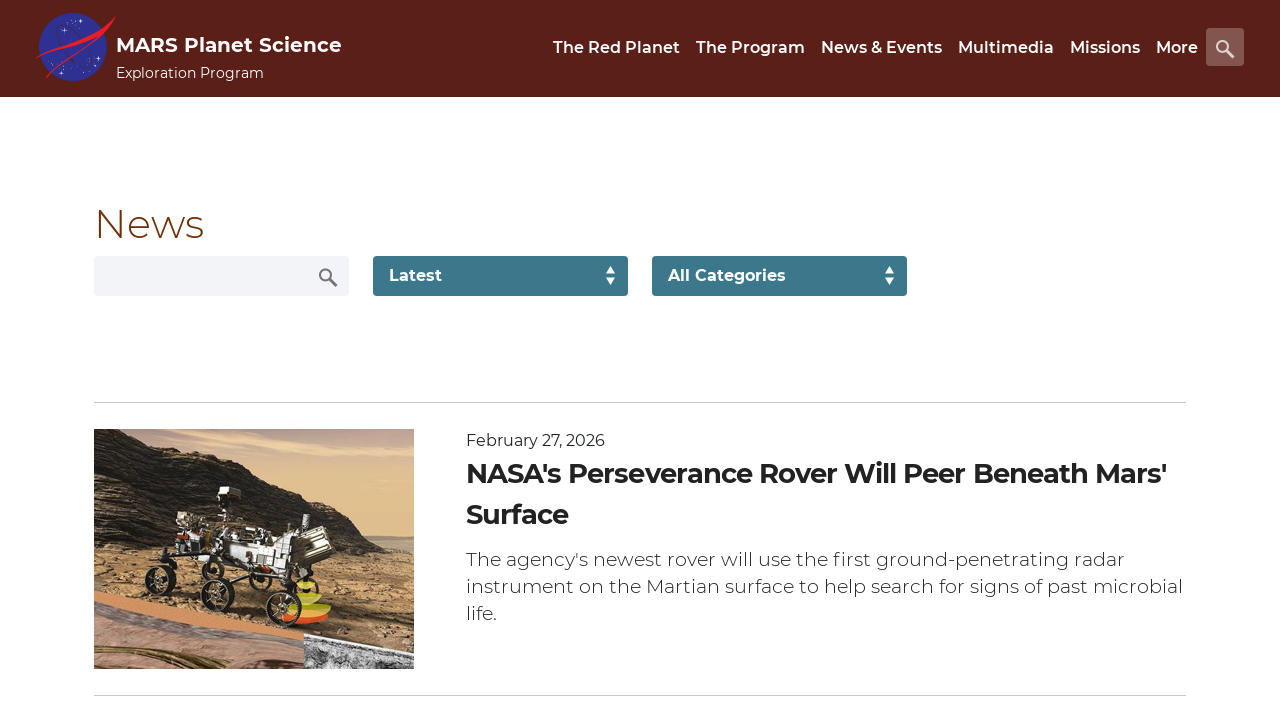

Verified content title is present on Mars news page
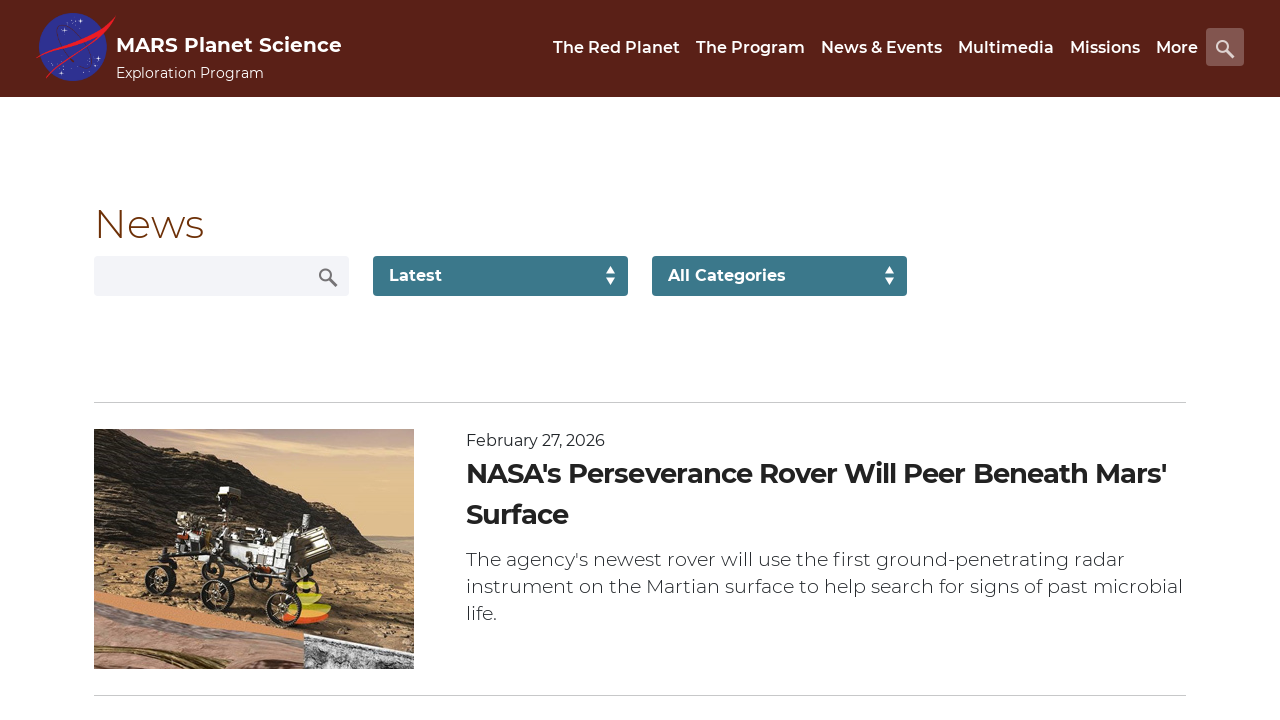

Navigated to JPL Space image gallery page
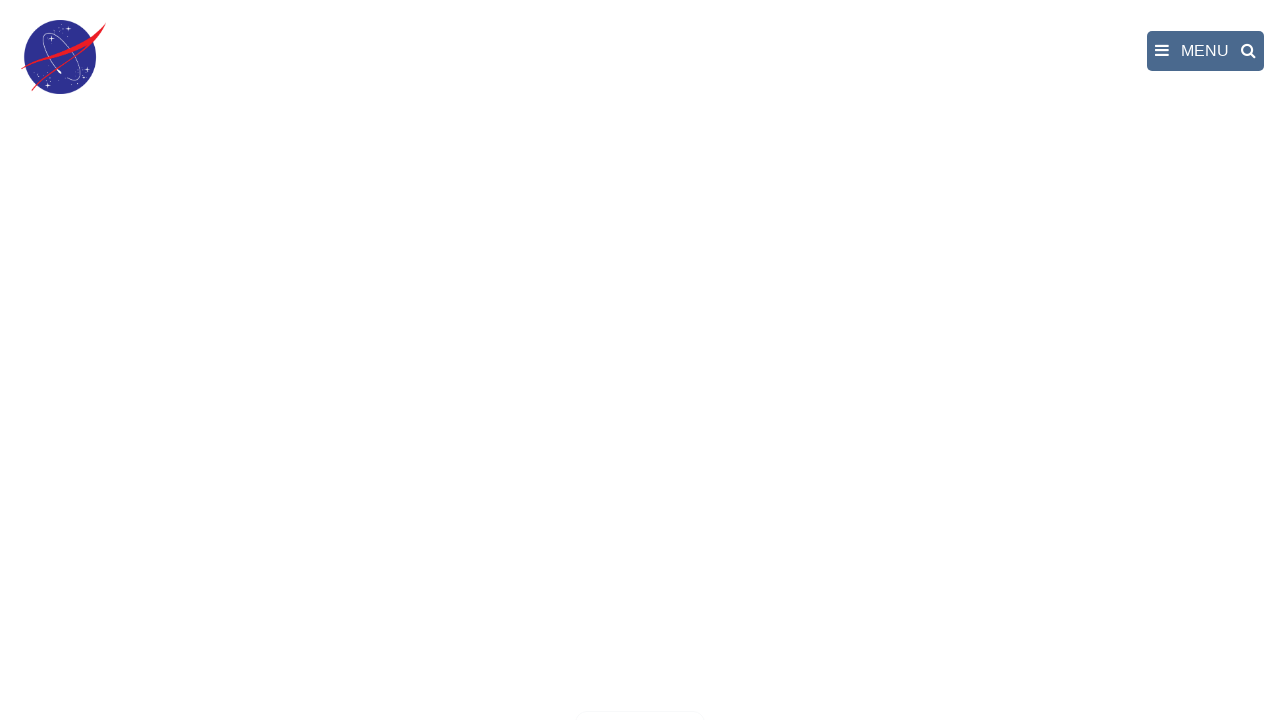

Clicked full image button to view featured Mars image at (640, 699) on button >> nth=1
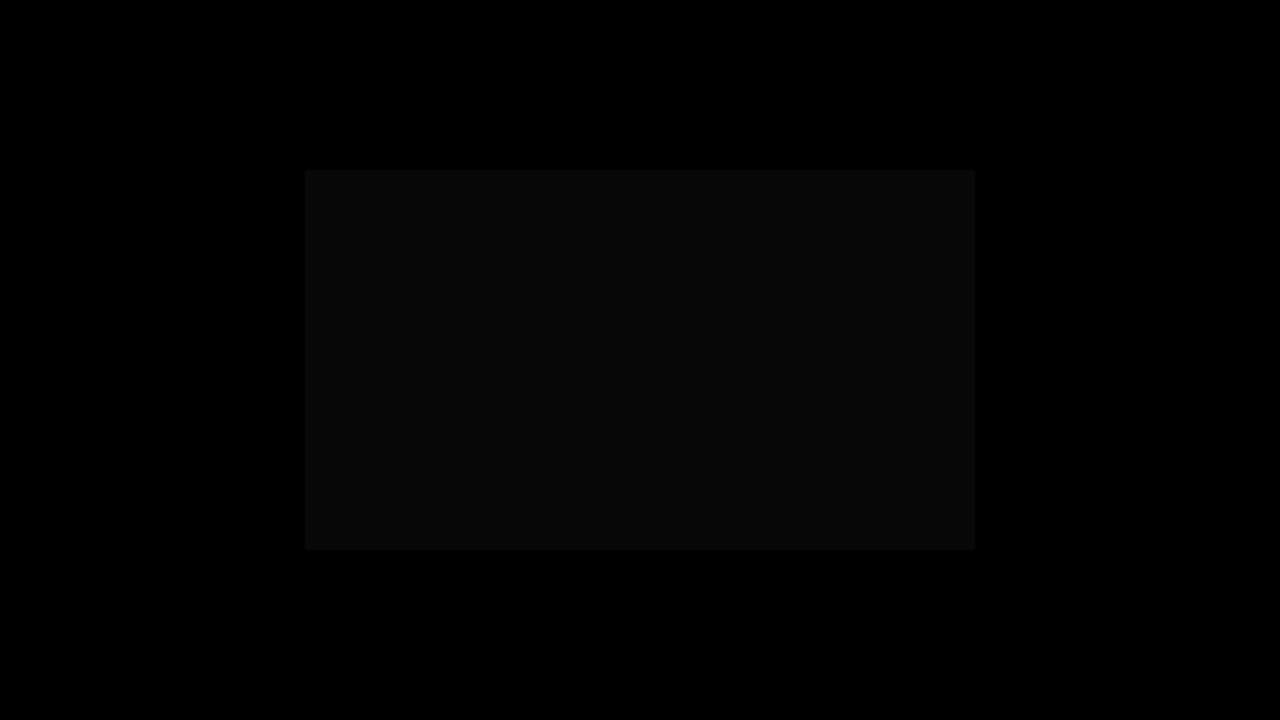

Fancybox image loaded and displayed
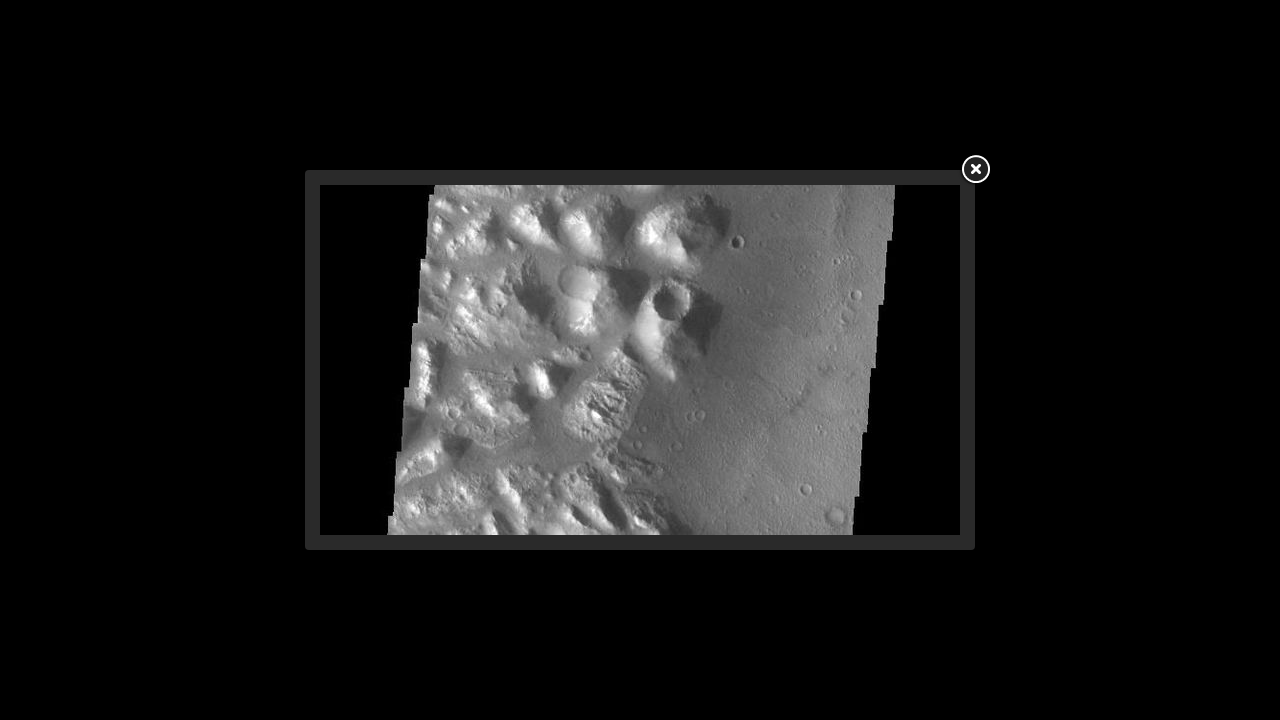

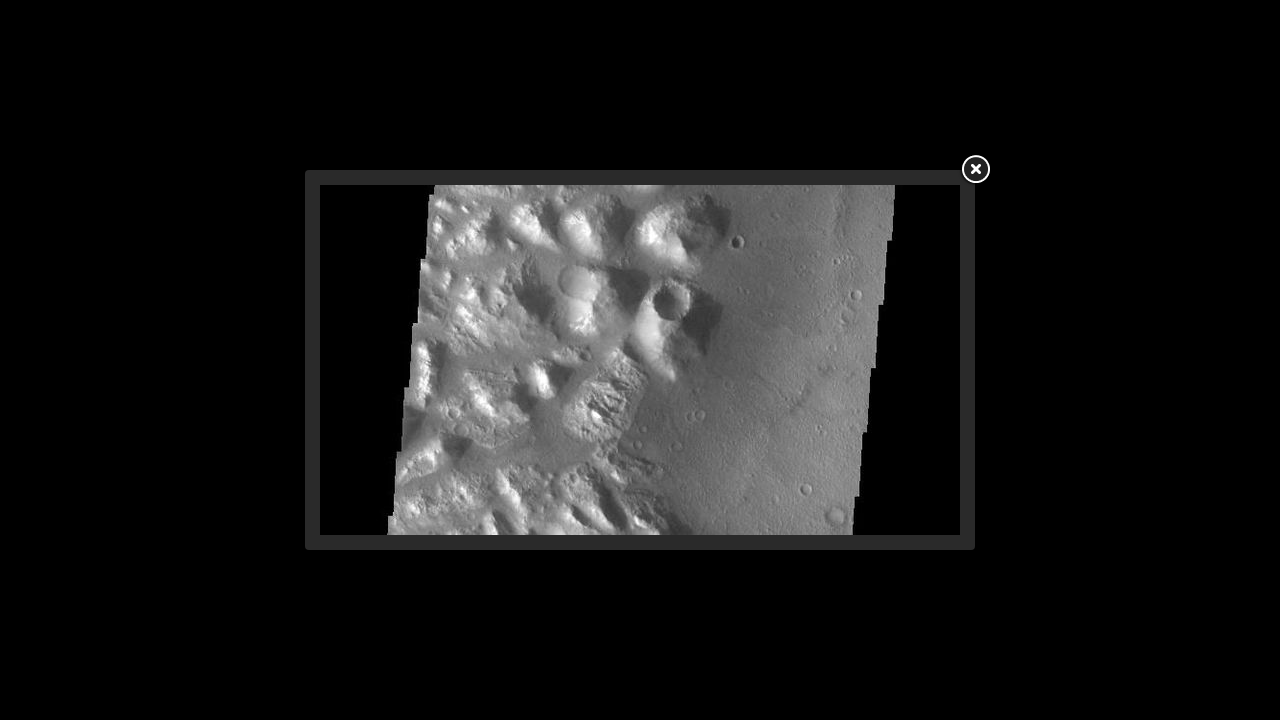